Tests that the Clear completed button displays the correct text after marking an item complete

Starting URL: https://demo.playwright.dev/todomvc

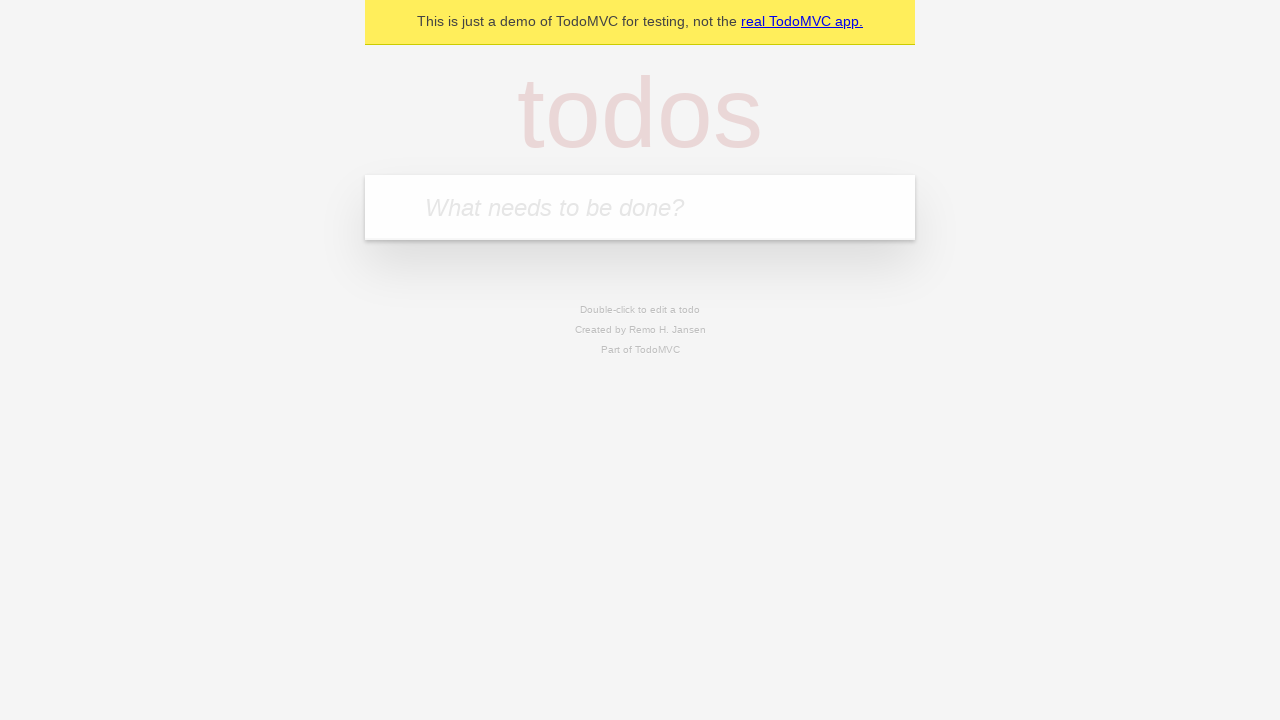

Filled todo input with 'buy some cheese' on internal:attr=[placeholder="What needs to be done?"i]
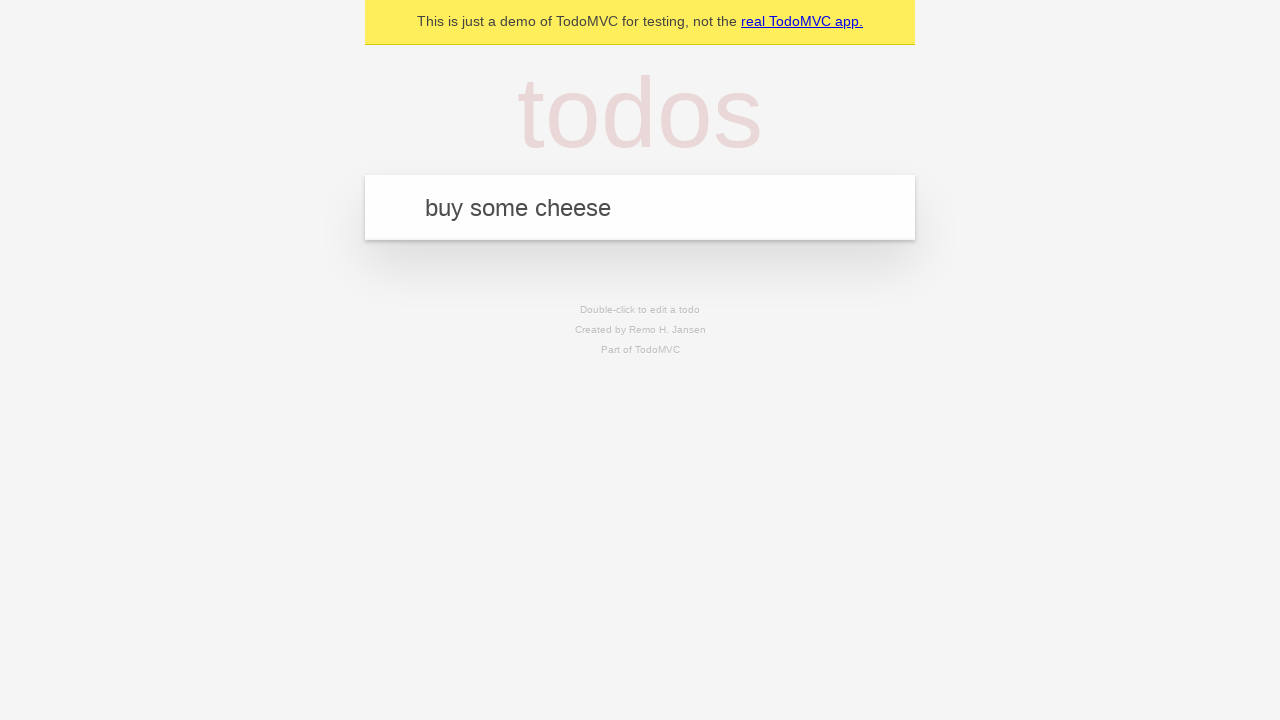

Pressed Enter to add first todo on internal:attr=[placeholder="What needs to be done?"i]
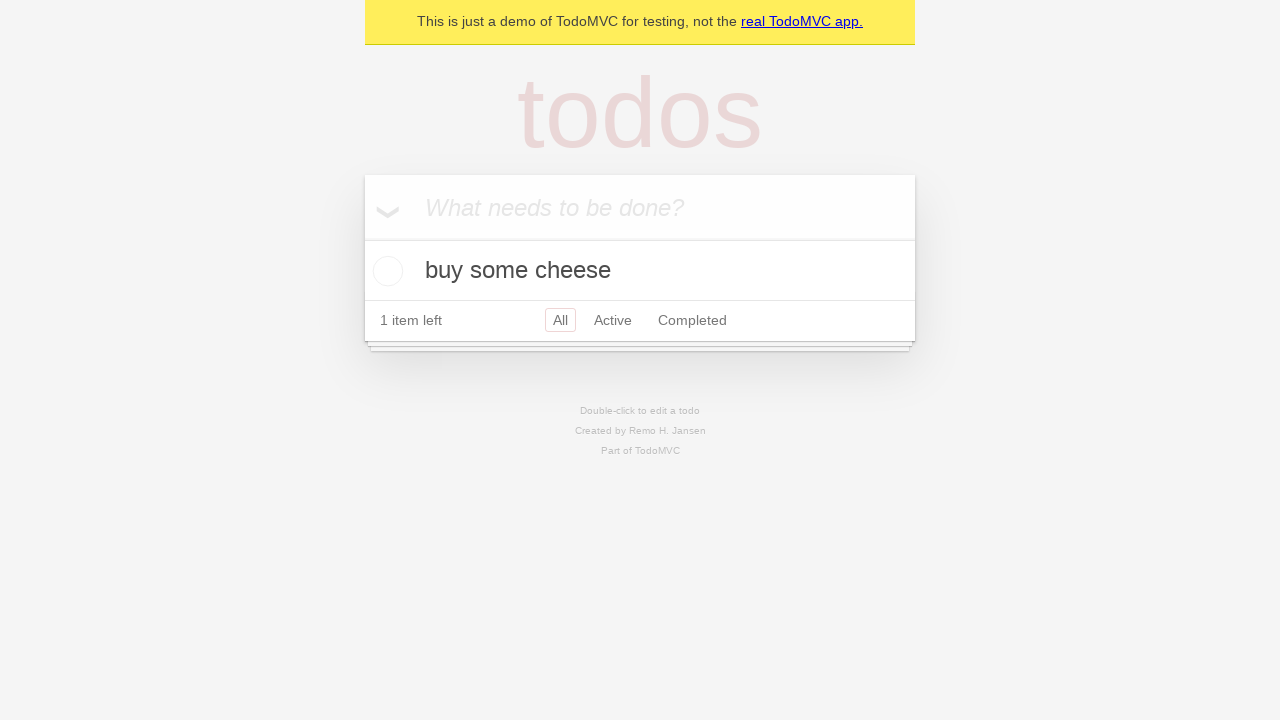

Filled todo input with 'feed the cat' on internal:attr=[placeholder="What needs to be done?"i]
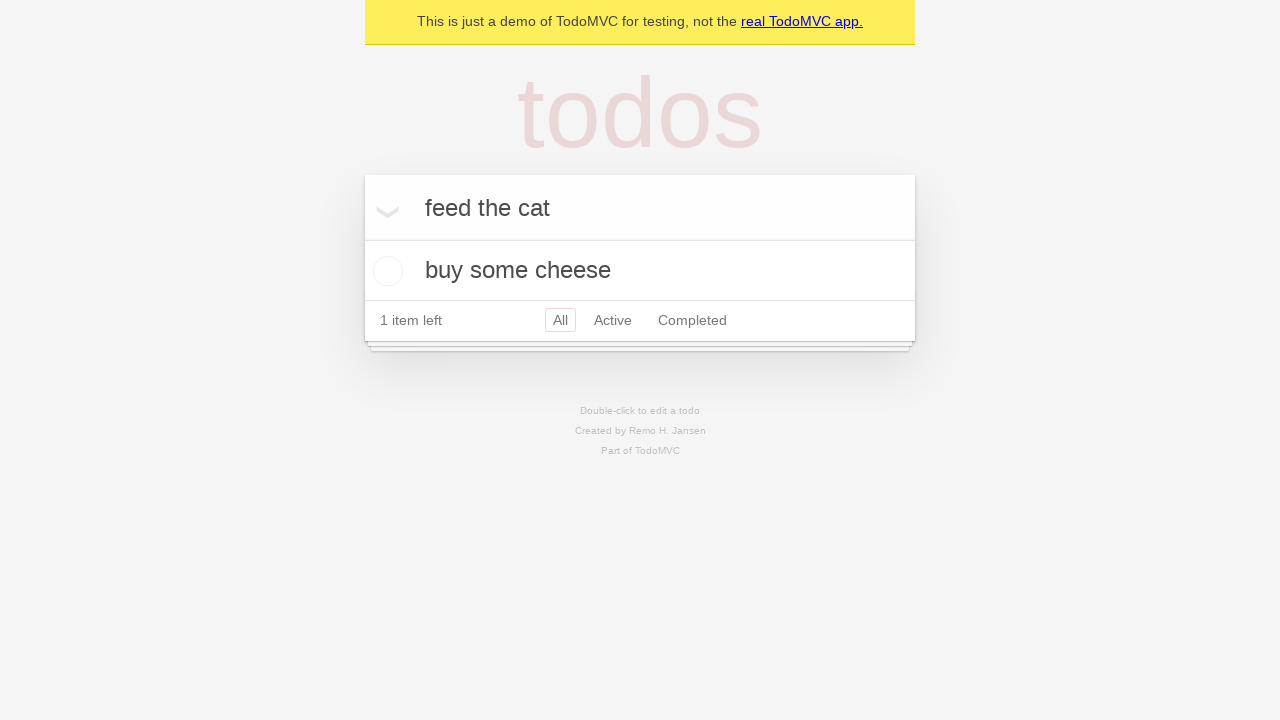

Pressed Enter to add second todo on internal:attr=[placeholder="What needs to be done?"i]
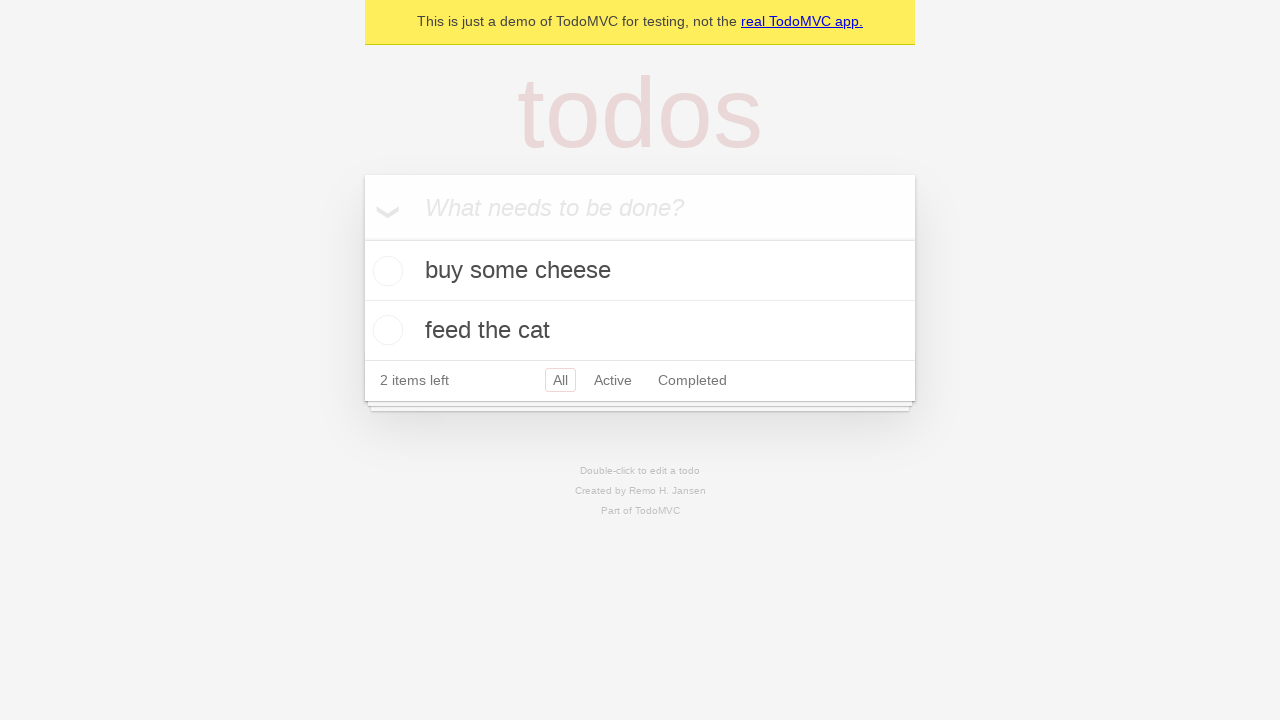

Filled todo input with 'book a doctors appointment' on internal:attr=[placeholder="What needs to be done?"i]
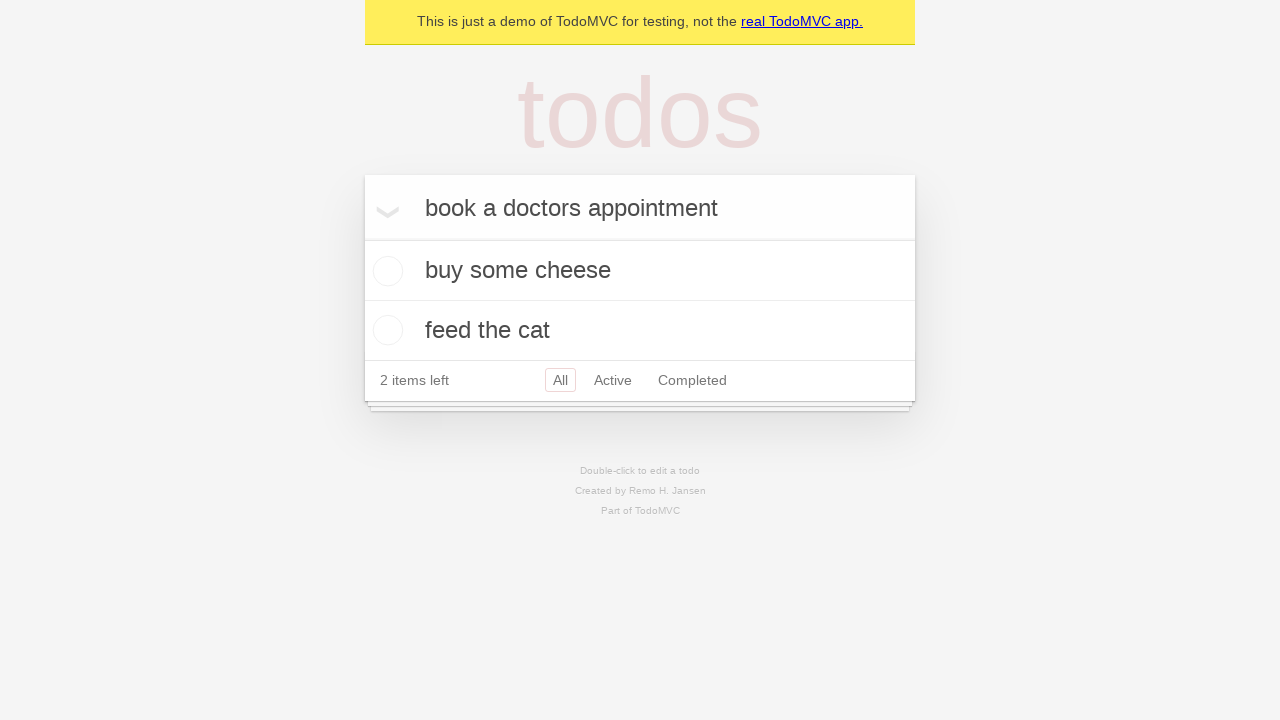

Pressed Enter to add third todo on internal:attr=[placeholder="What needs to be done?"i]
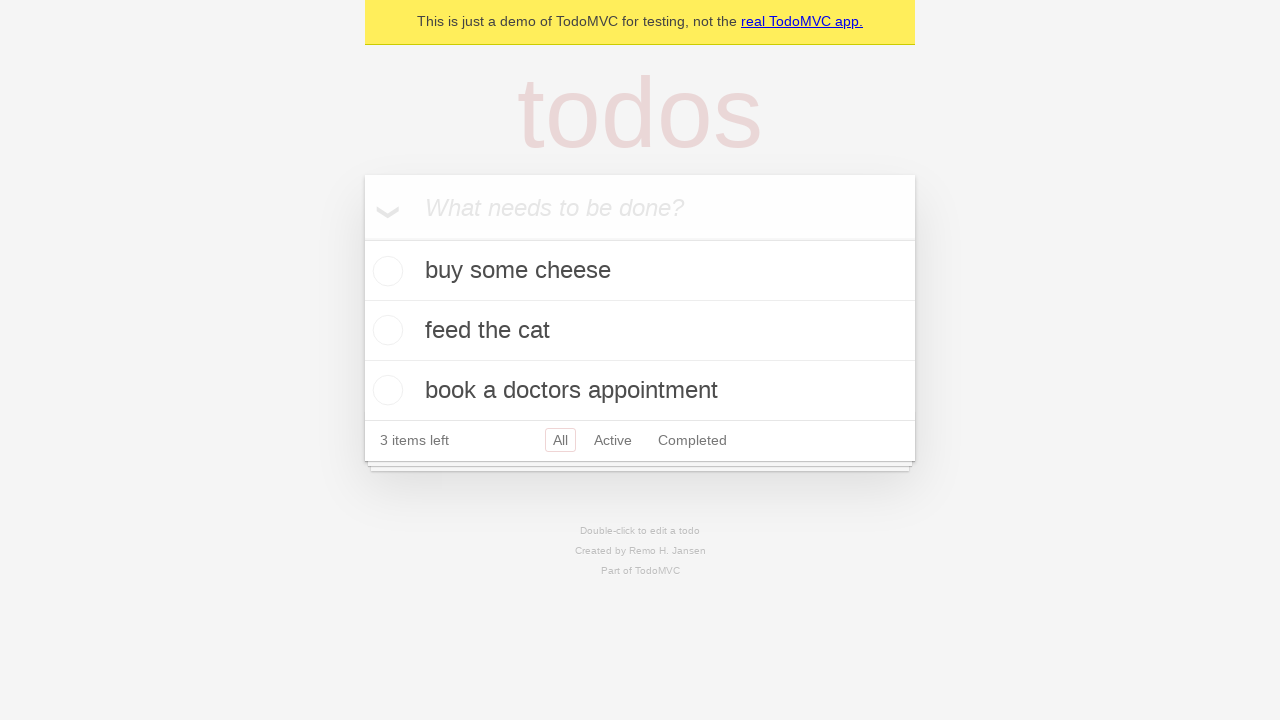

Checked the first todo item as completed at (385, 271) on .todo-list li .toggle >> nth=0
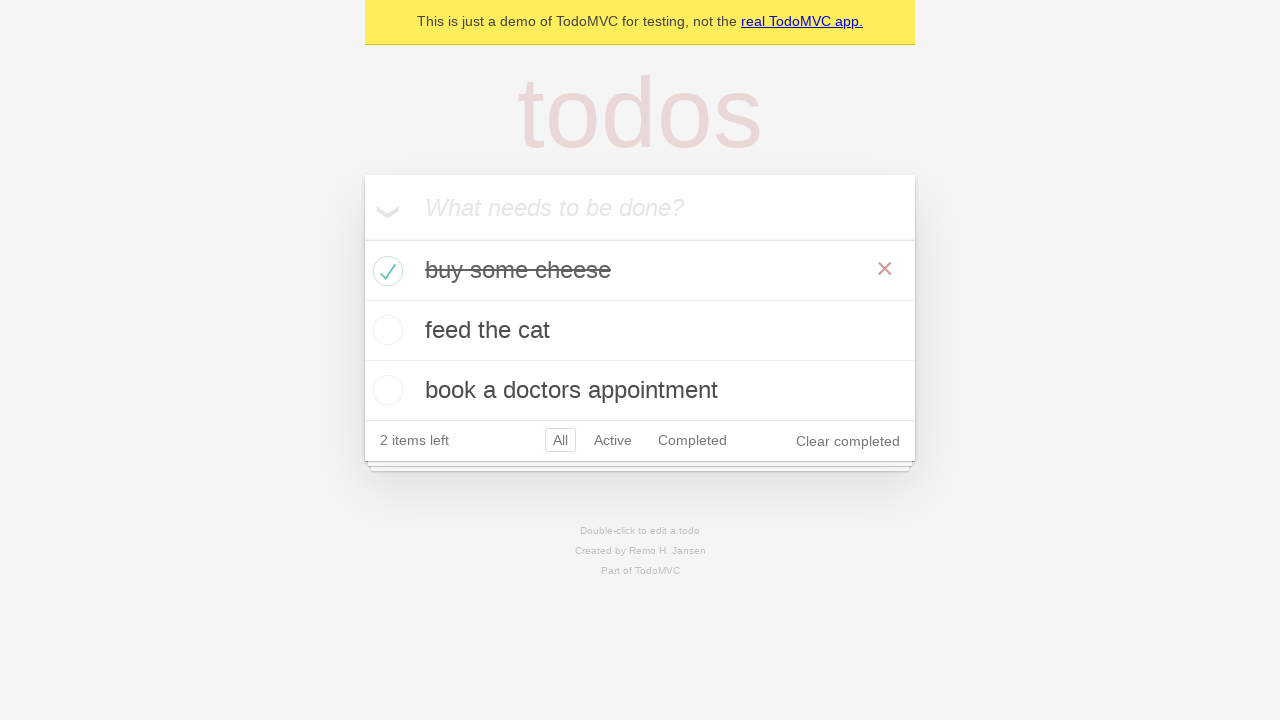

Clear completed button is visible and displayed with correct text
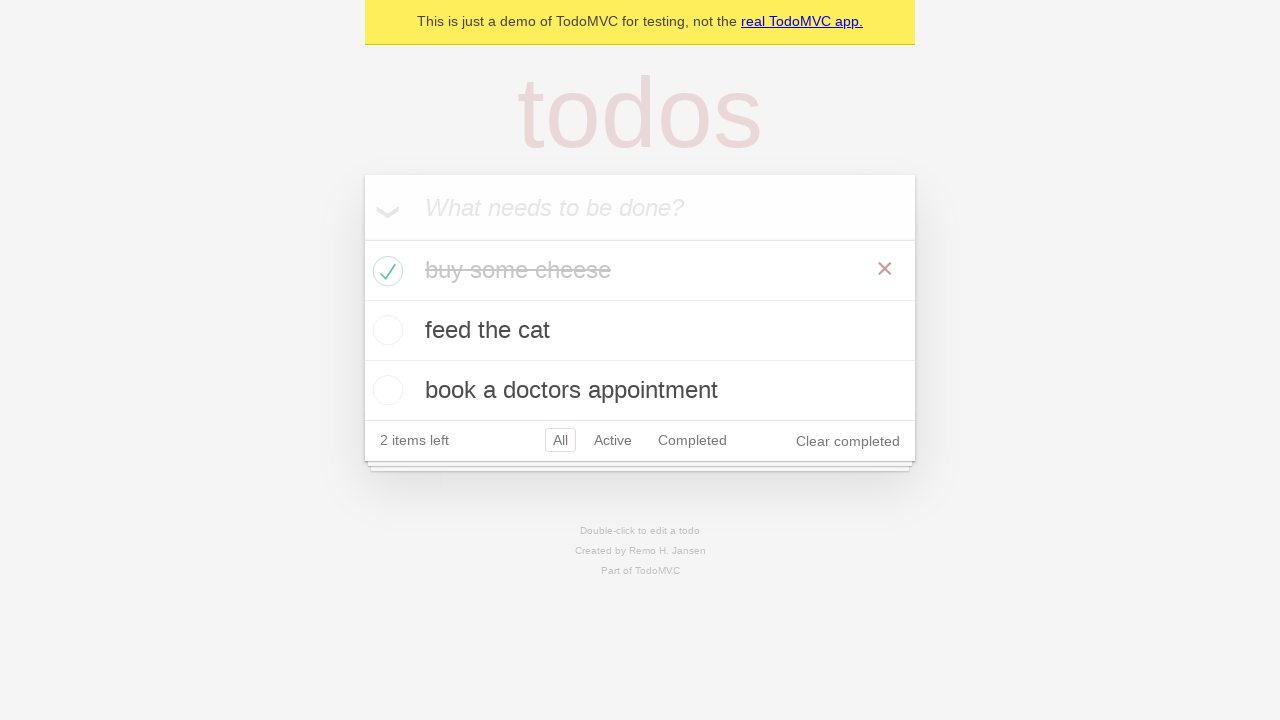

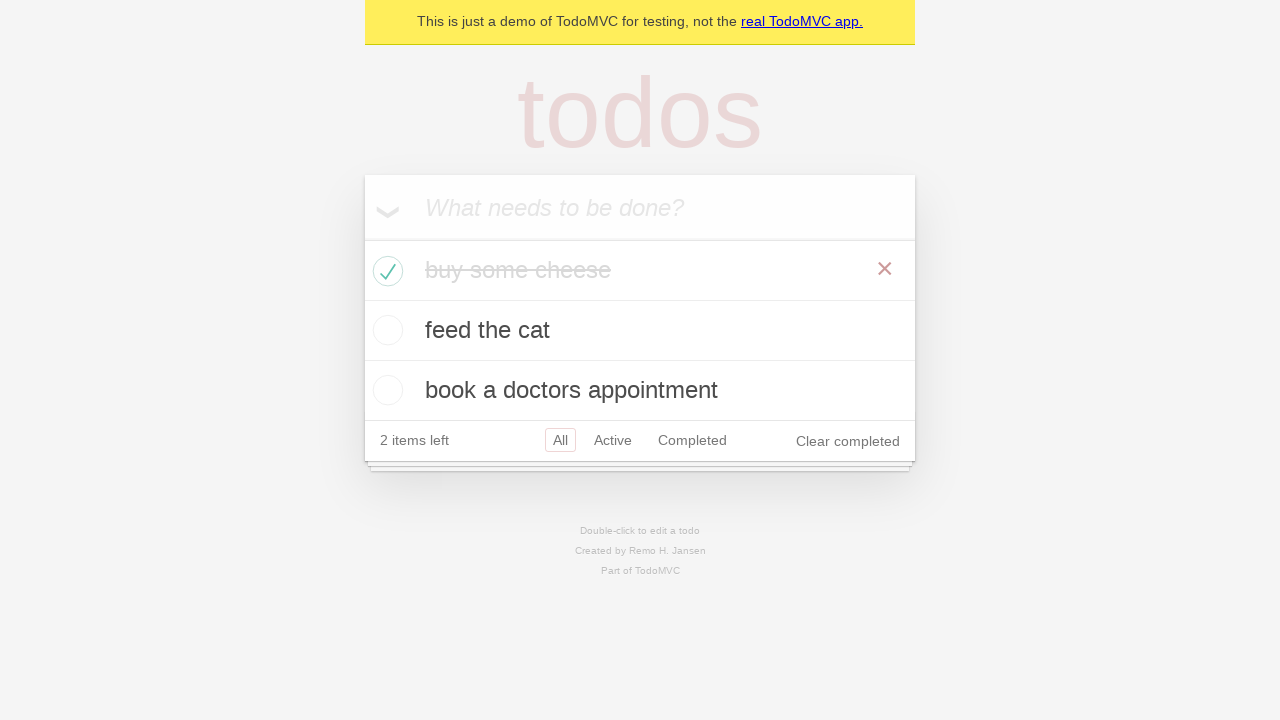